Tests the job posting functionality by navigating to the "Post a Job" page, filling out all job details including title, location, job type, description, company information, and submitting the job posting form.

Starting URL: https://alchemy.hguy.co/jobs

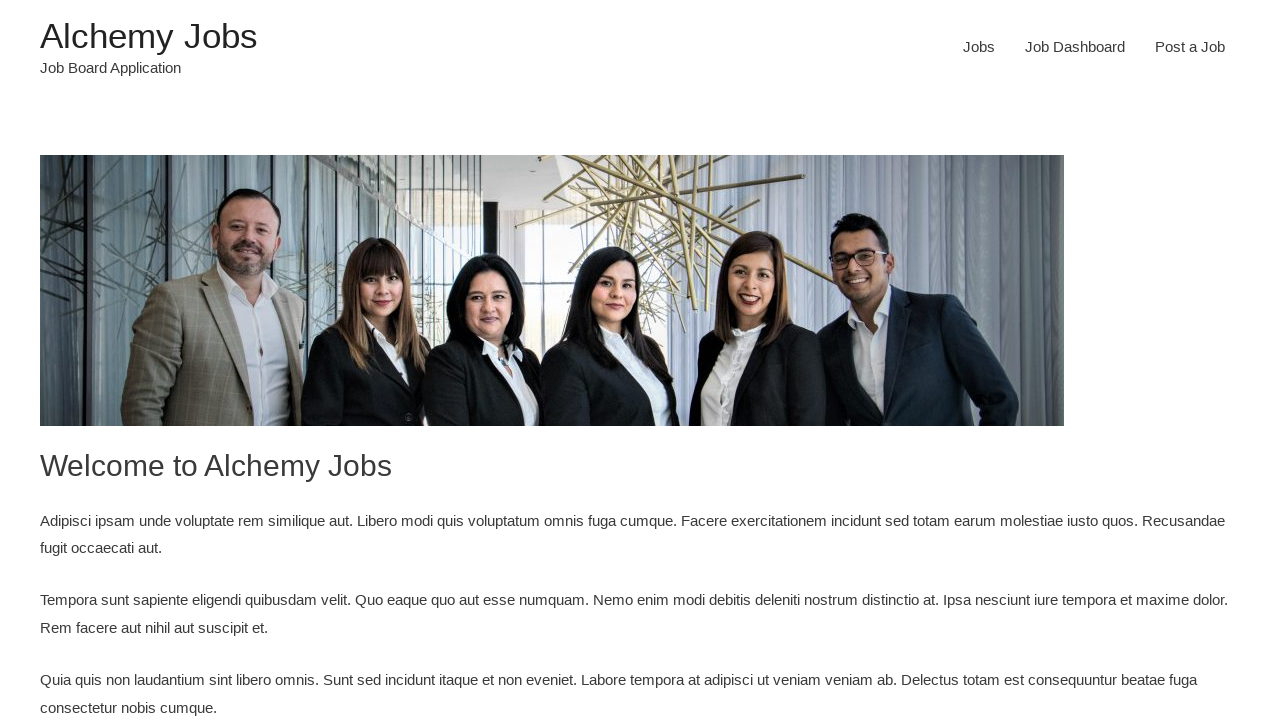

Clicked on 'Post a Job' menu item at (1190, 47) on xpath=//div[@class='main-navigation']/ul/li[@id='menu-item-26']/a
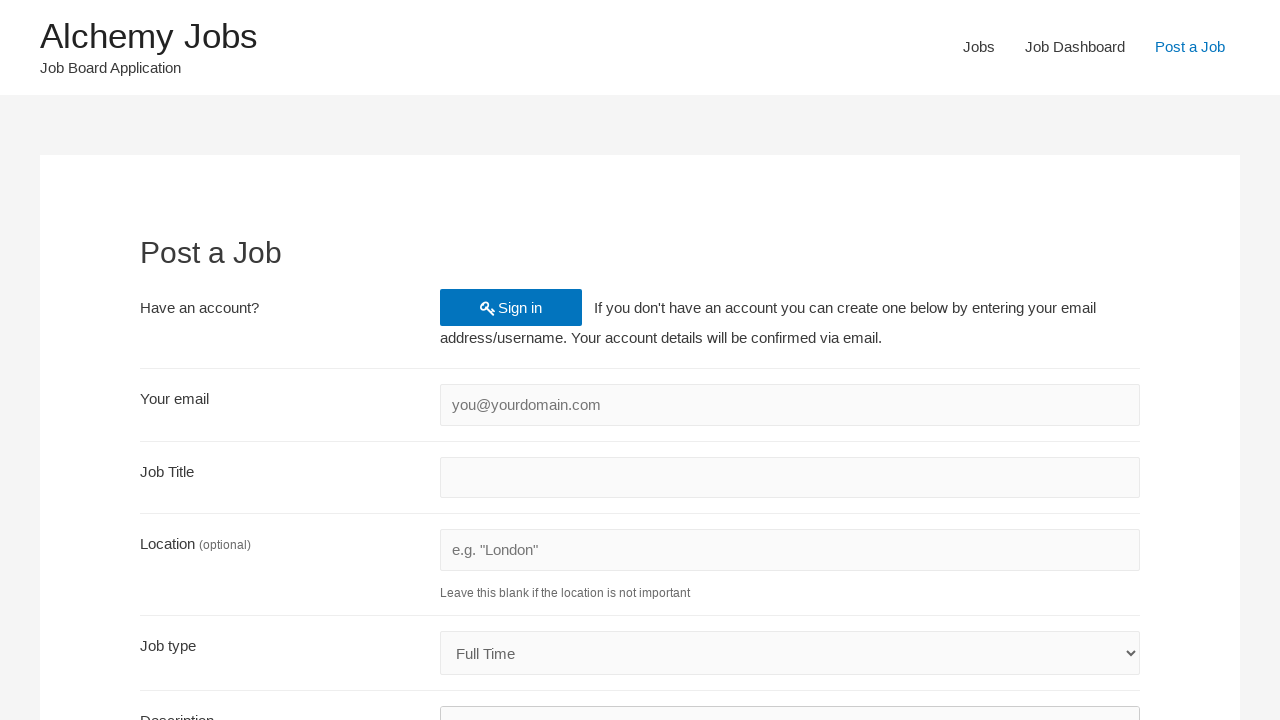

Page loaded and DOM content rendered
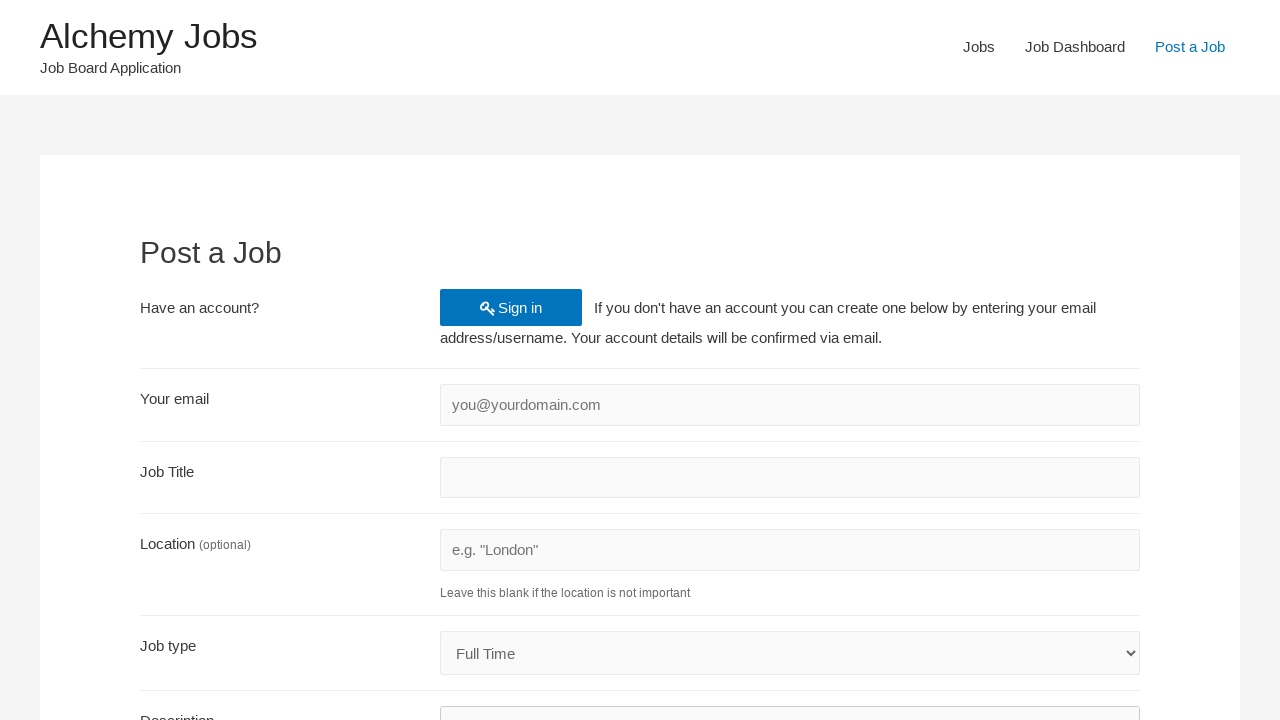

Generated unique email: Jobs1772496574765@ibm.com
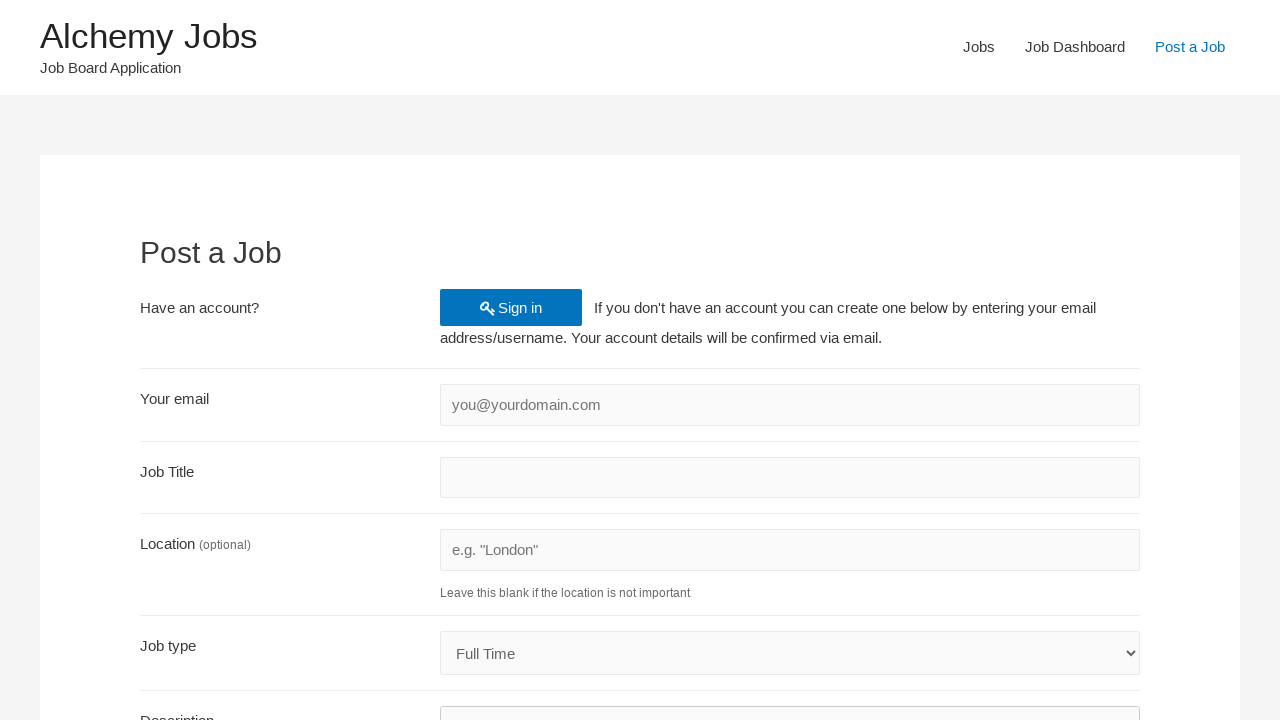

Filled in account email on input#create_account_email
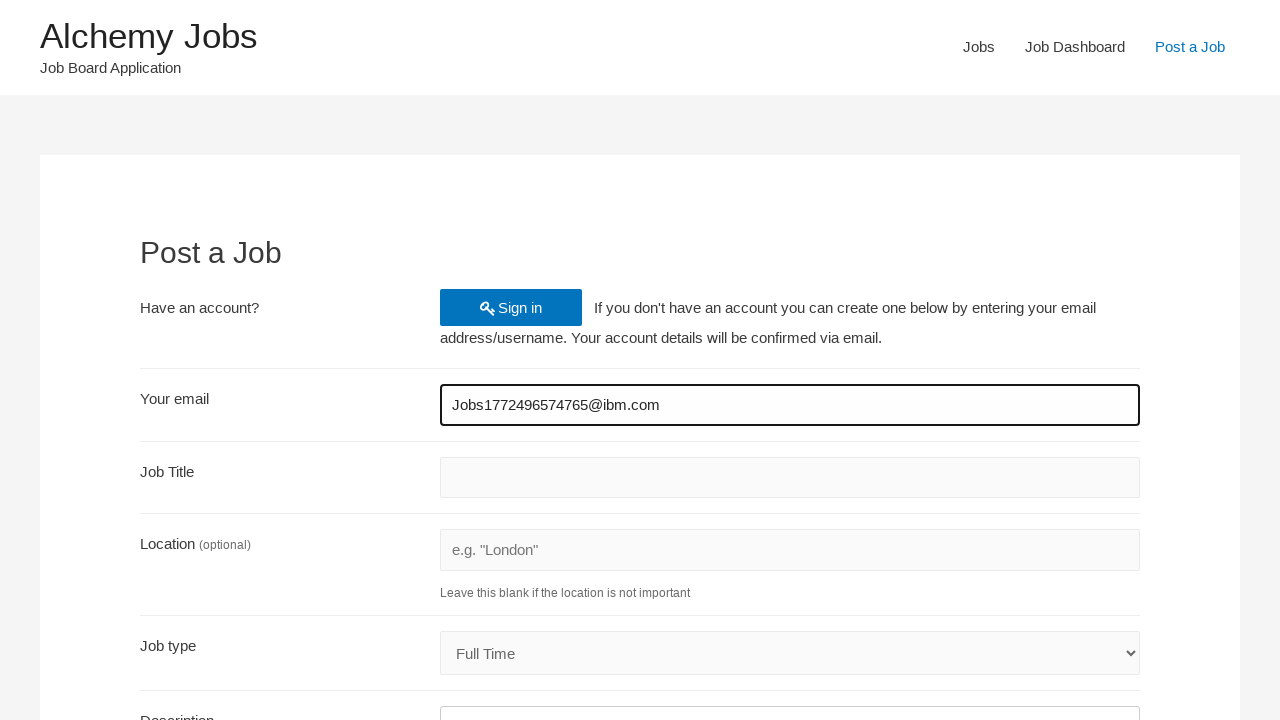

Filled in job title as 'SAP JOB' on input#job_title
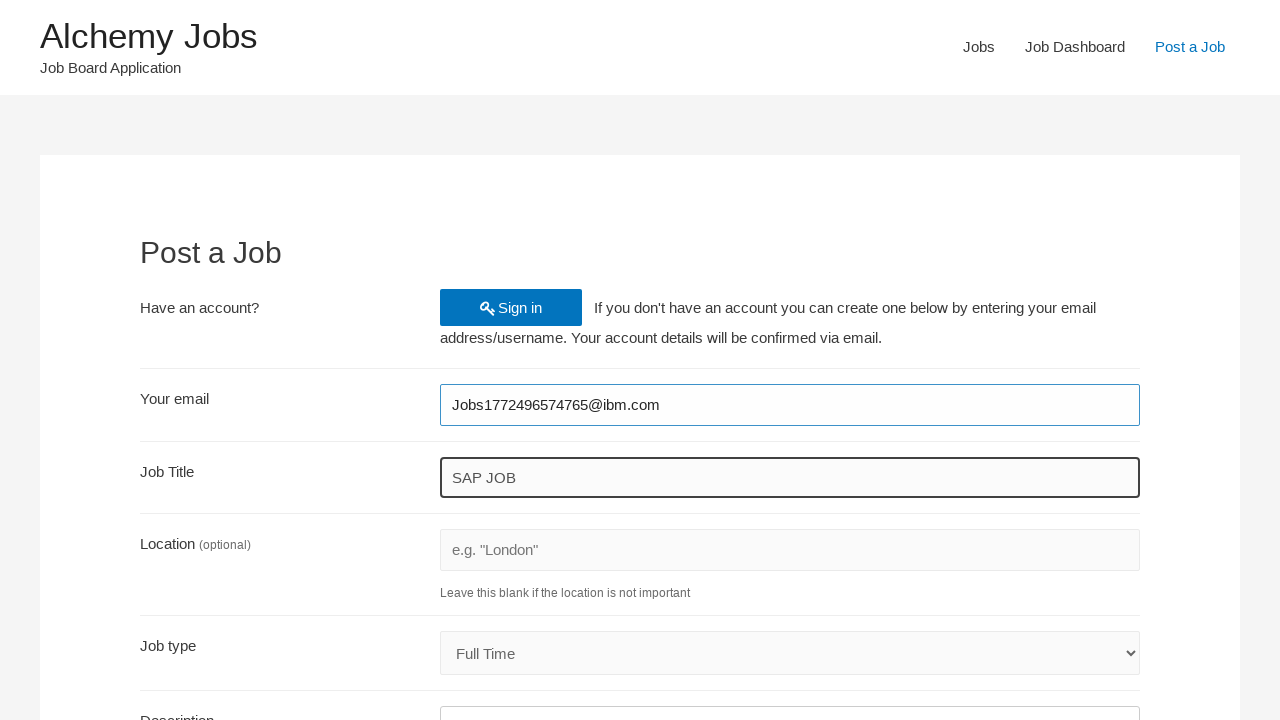

Filled in job location as 'Hyderabad' on input#job_location
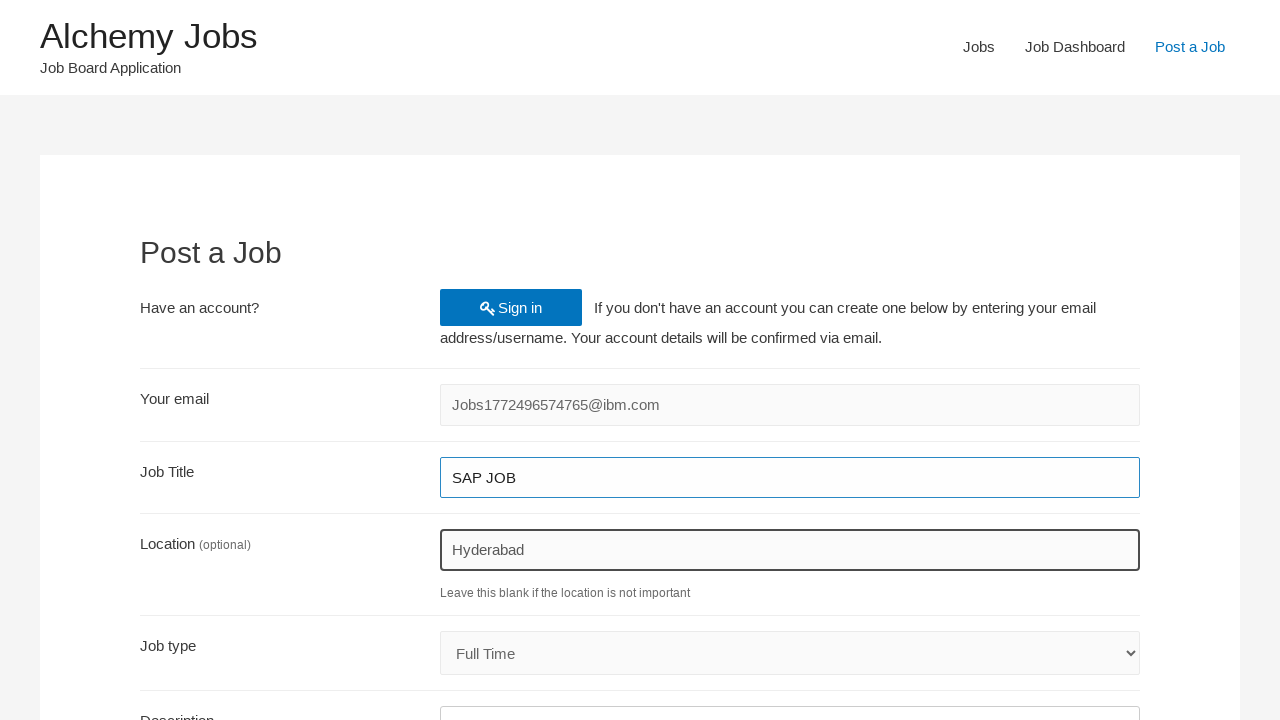

Selected job type 'Internship' by label on #job_type
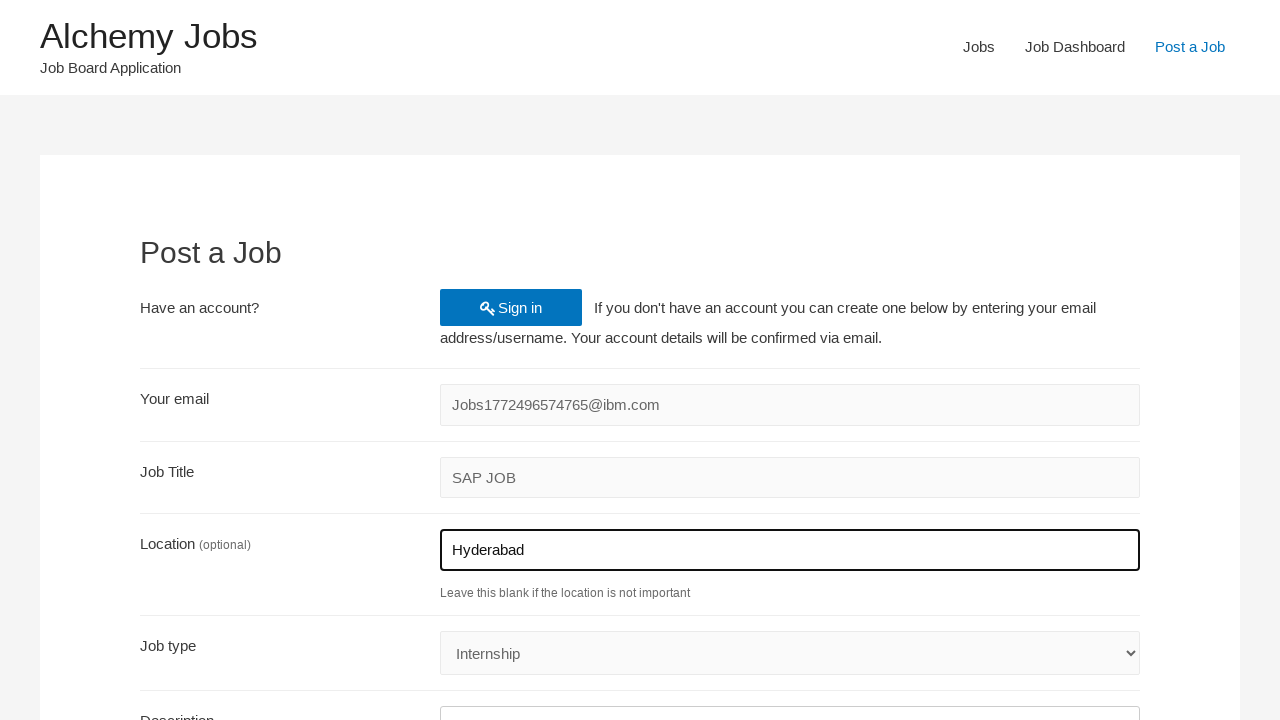

Selected job type at index 2 on #job_type
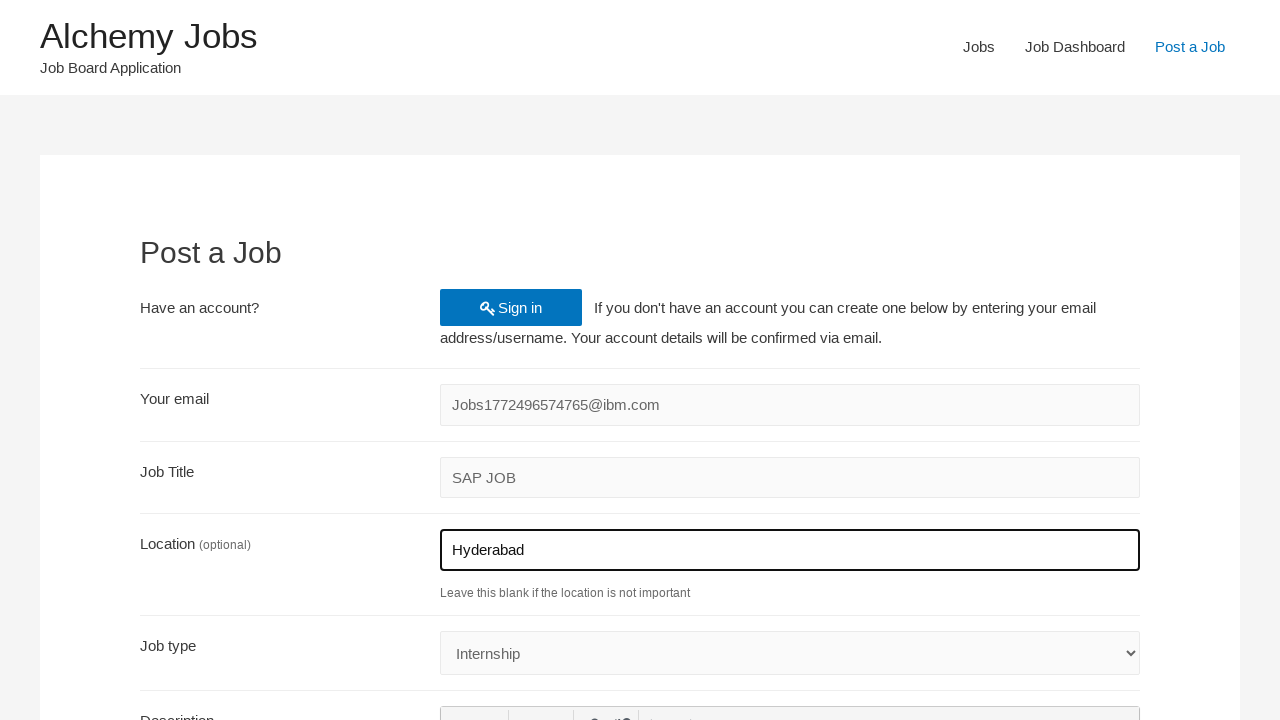

Filled job description in iframe on iframe#job_description_ifr >> internal:control=enter-frame >> body
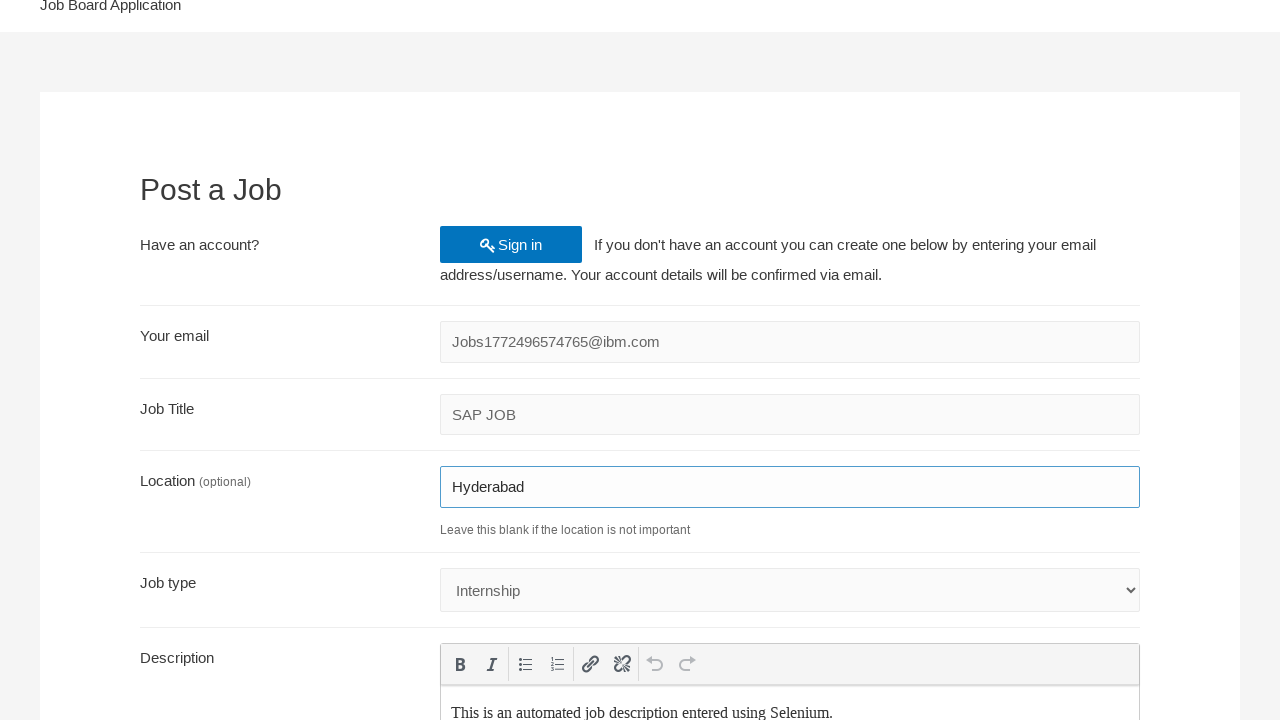

Filled application email on #application
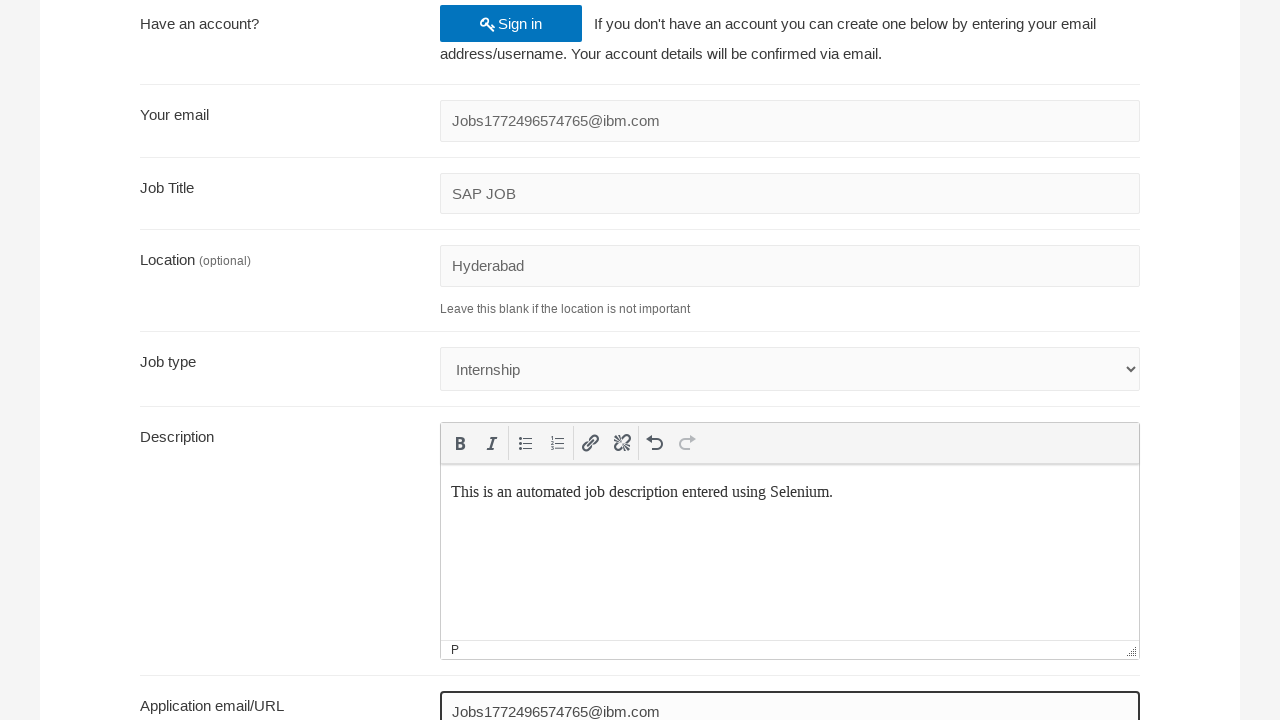

Filled company name as 'SAP' on #company_name
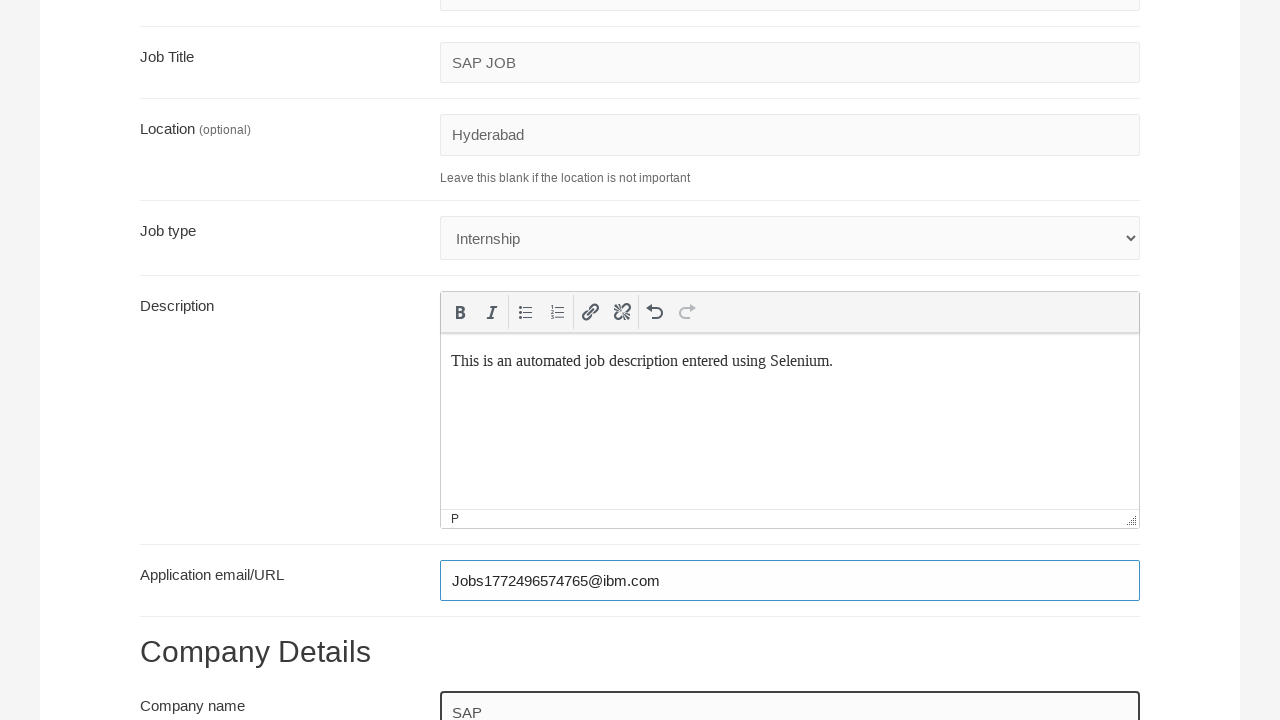

Filled company website as 'www.SAP.com' on #company_website
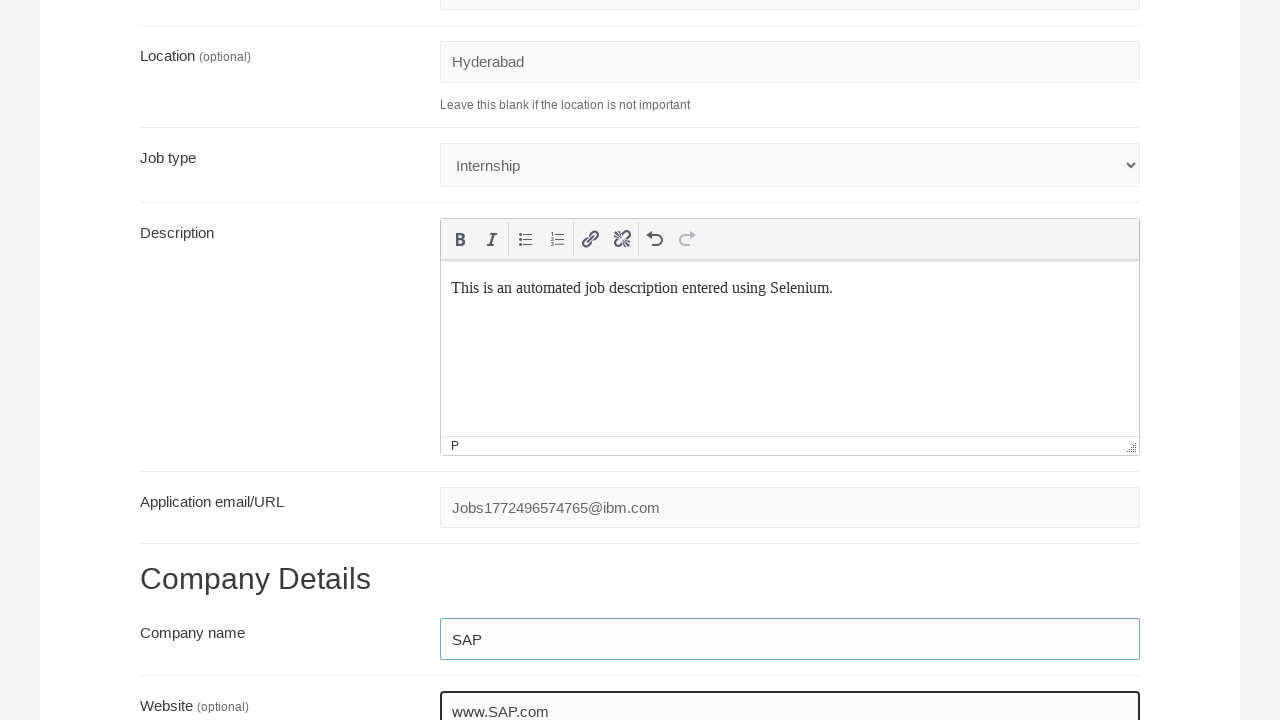

Filled company tagline as 'TheSAPCompany' on #company_tagline
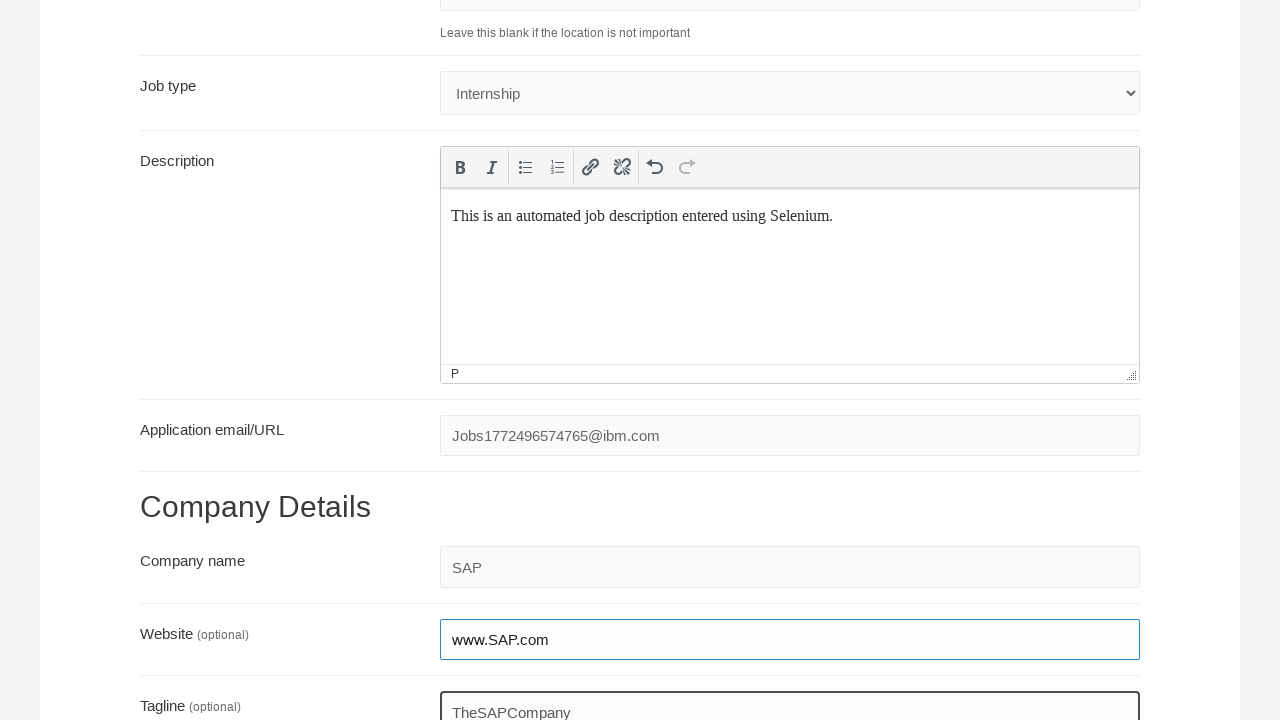

Filled company video as 'VIDEO Link' on #company_video
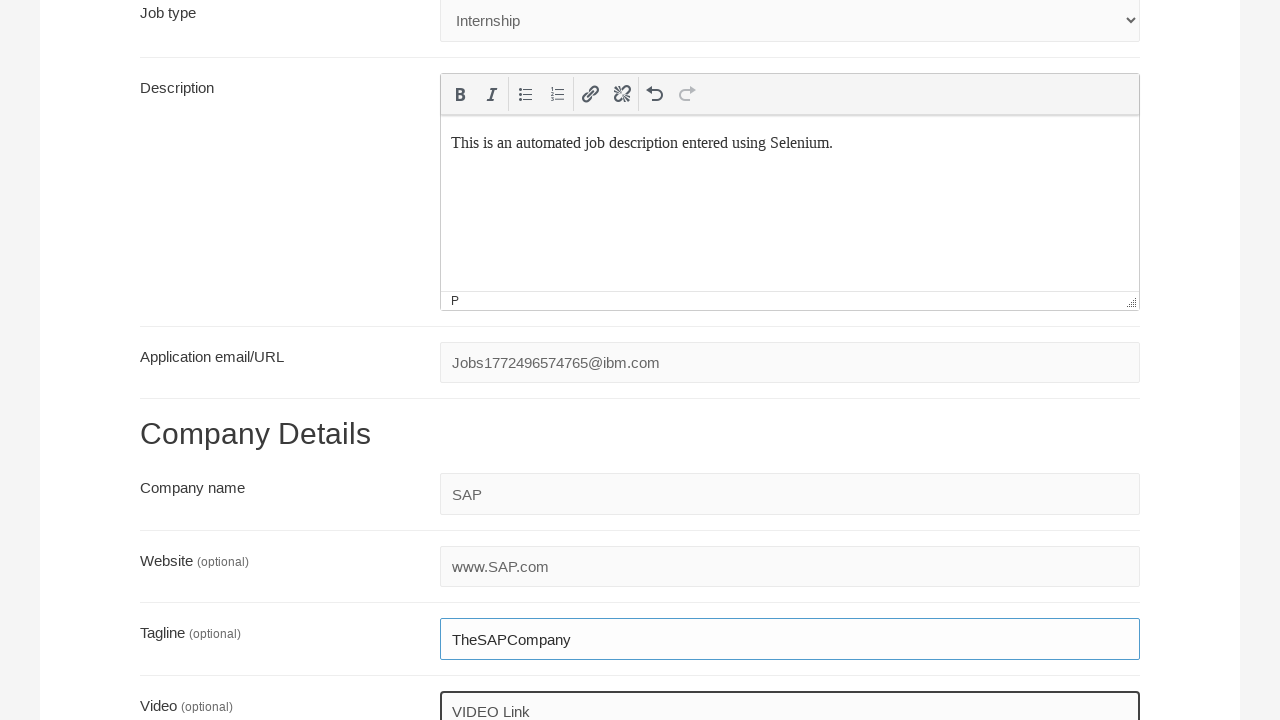

Filled company twitter as '@SAP' on #company_twitter
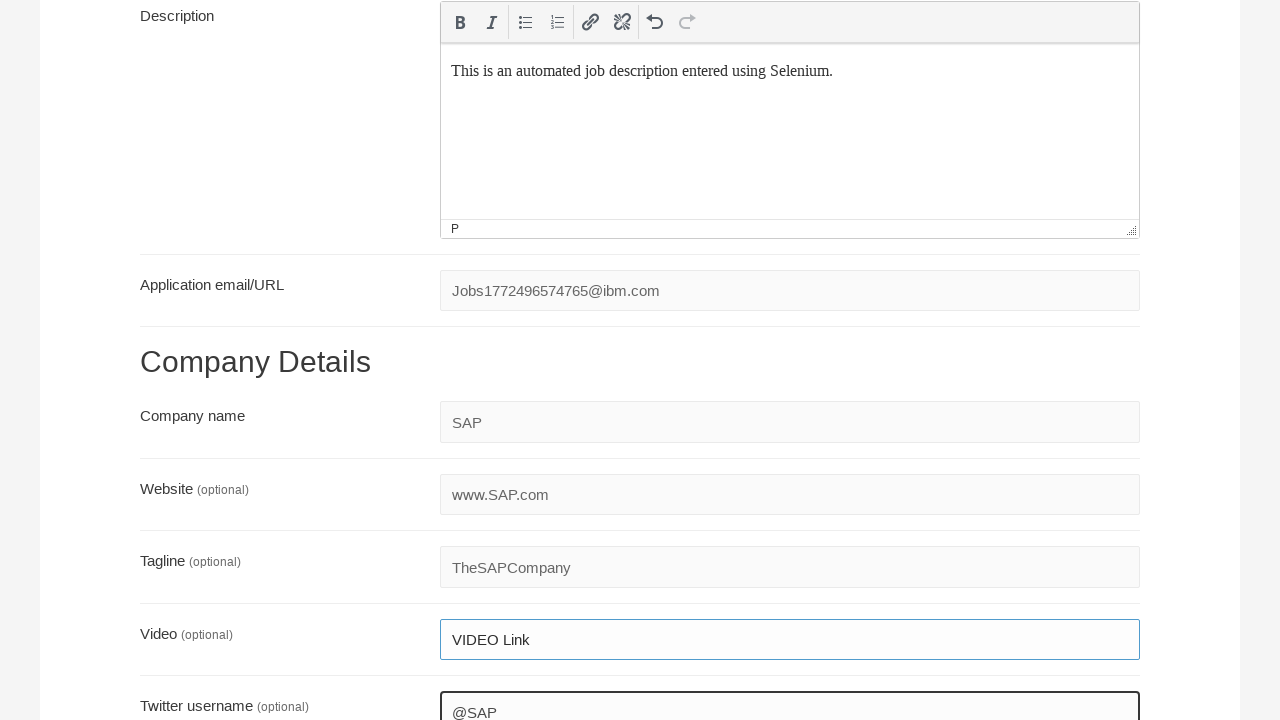

Clicked submit job form button at (207, 532) on input[name='submit_job']
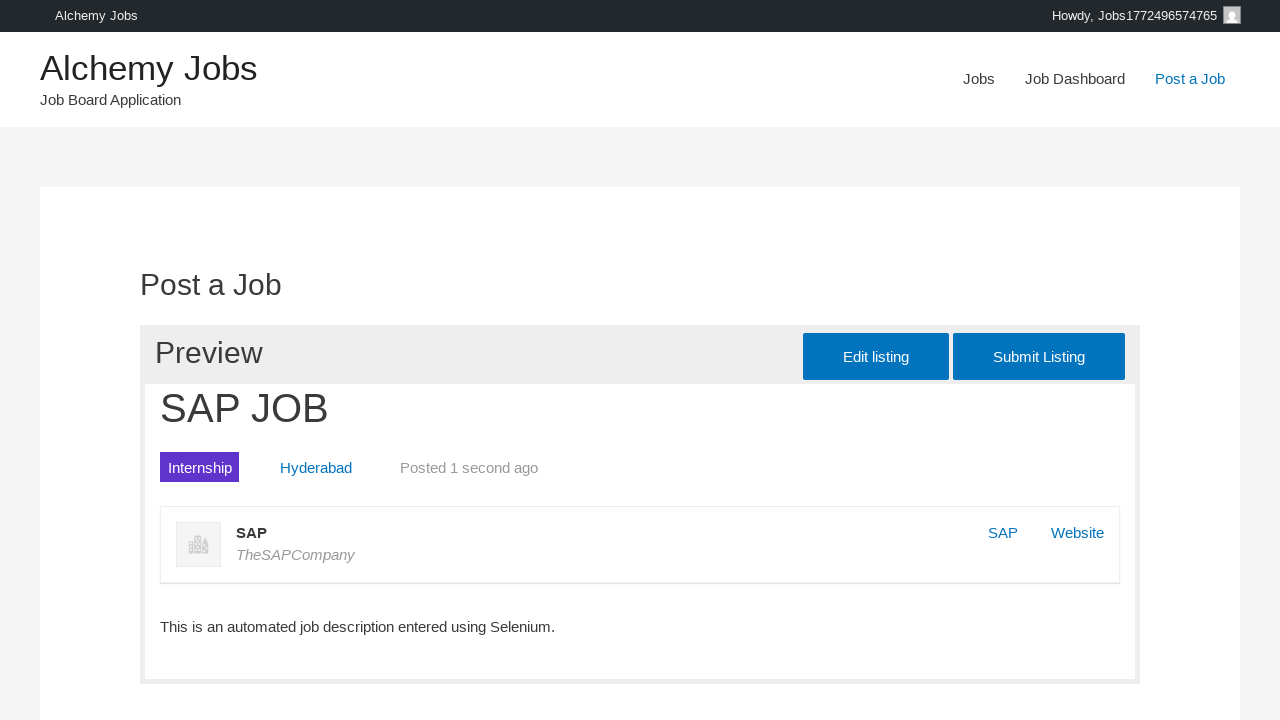

Job preview page loaded and submit button is visible
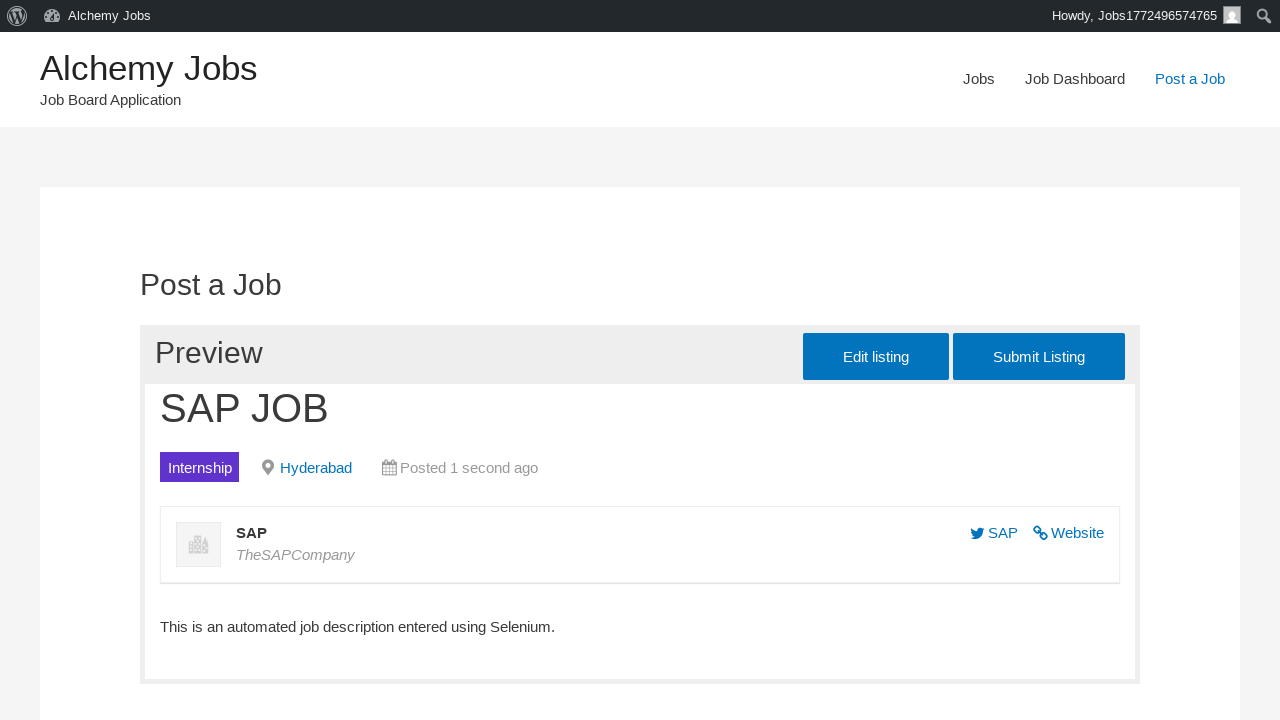

Clicked job preview submit button to finalize job posting at (1039, 357) on #job_preview_submit_button
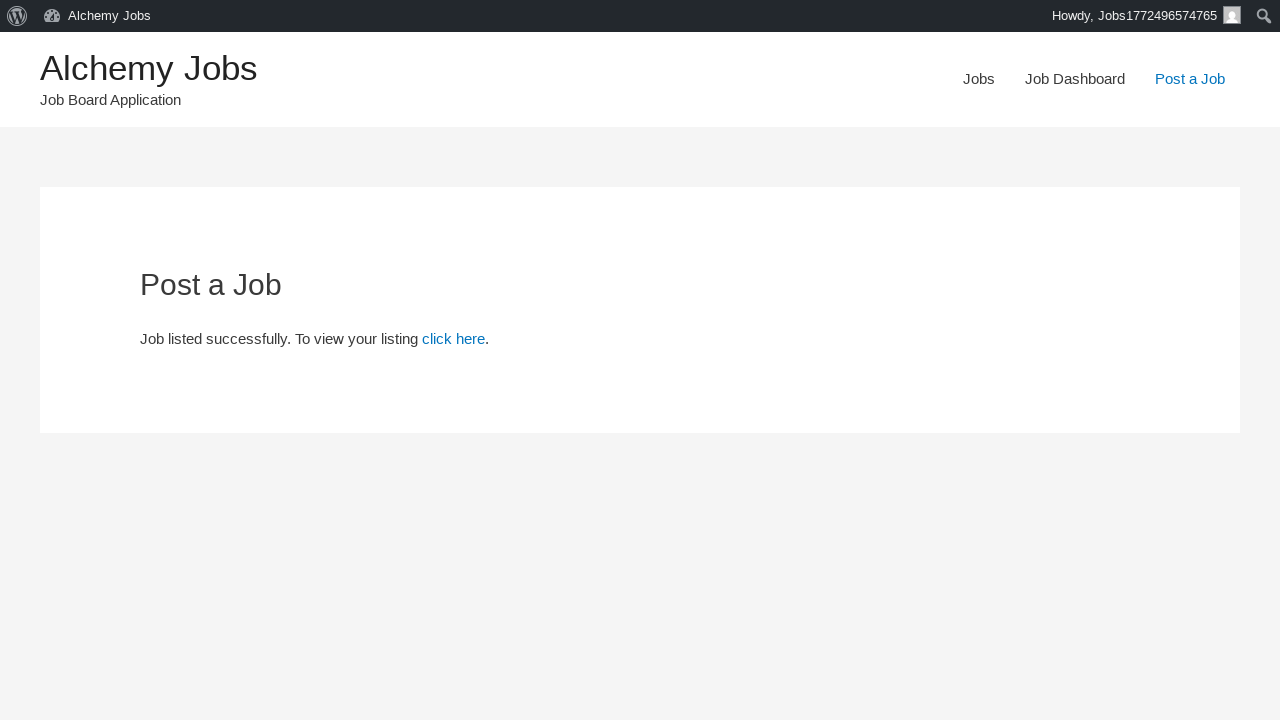

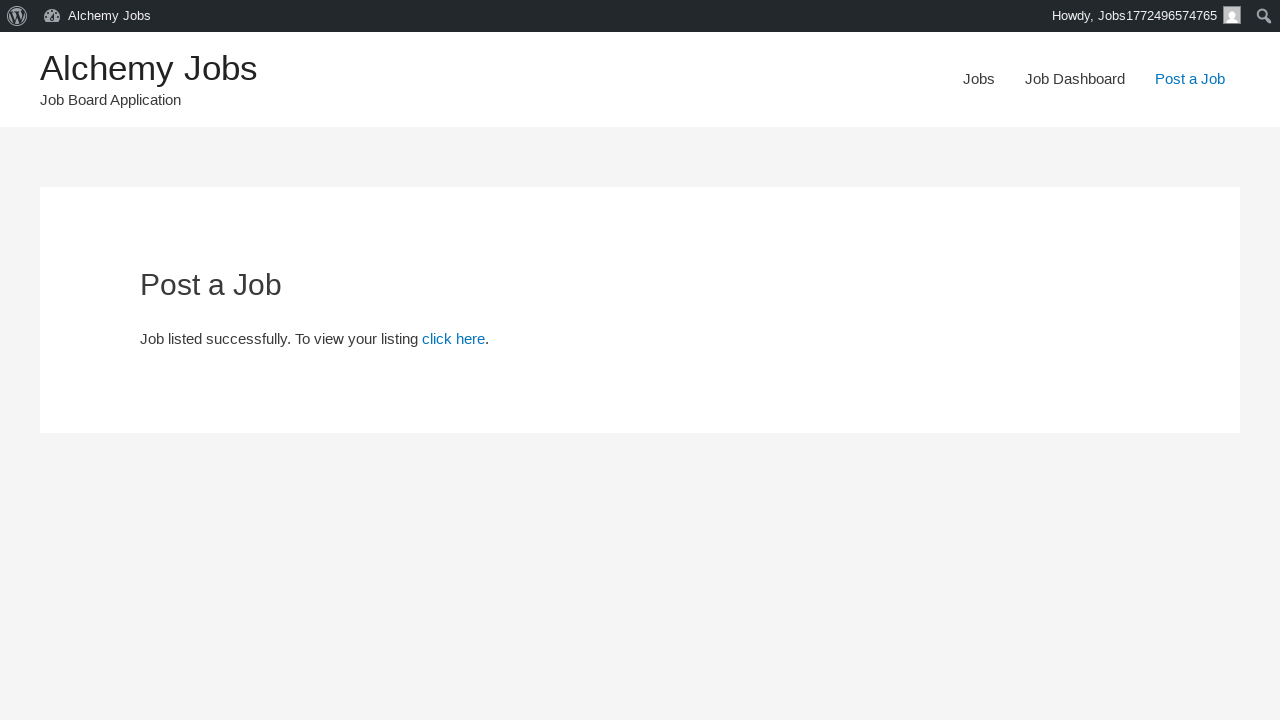